Tests calendar/datepicker functionality by filling a date value directly into the datepicker input field

Starting URL: https://testautomationpractice.blogspot.com/

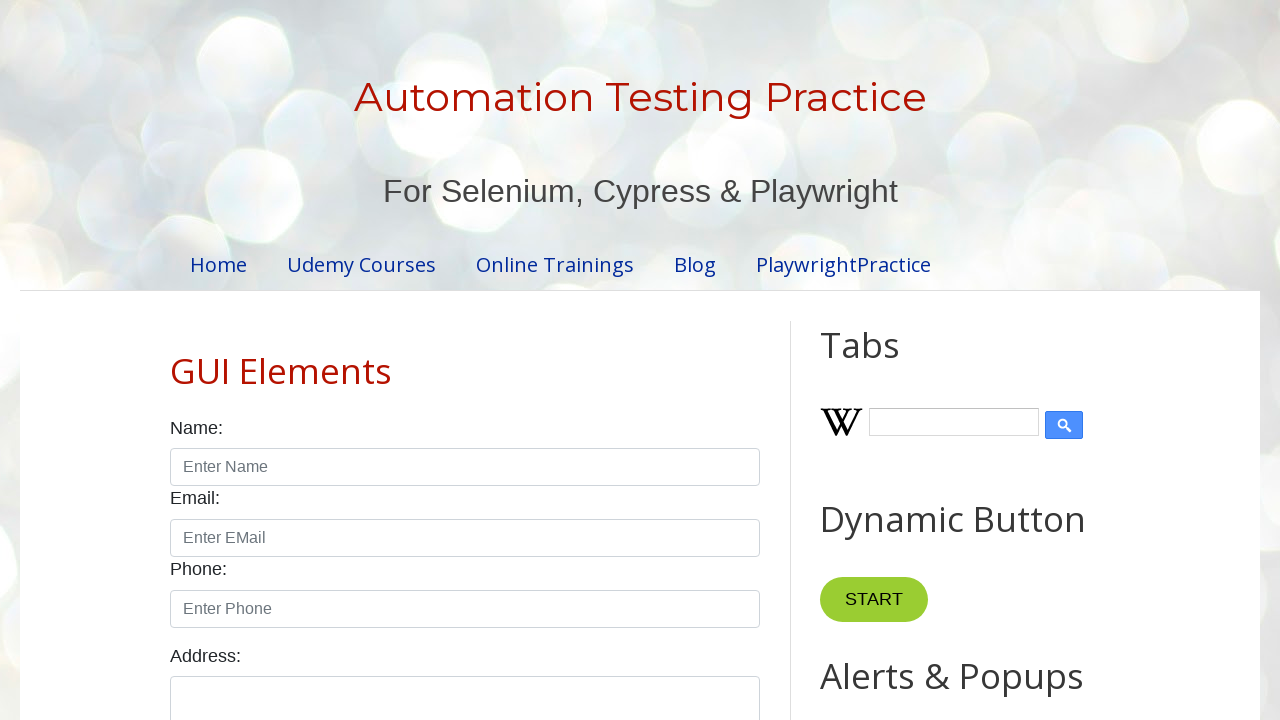

Navigated to test automation practice website
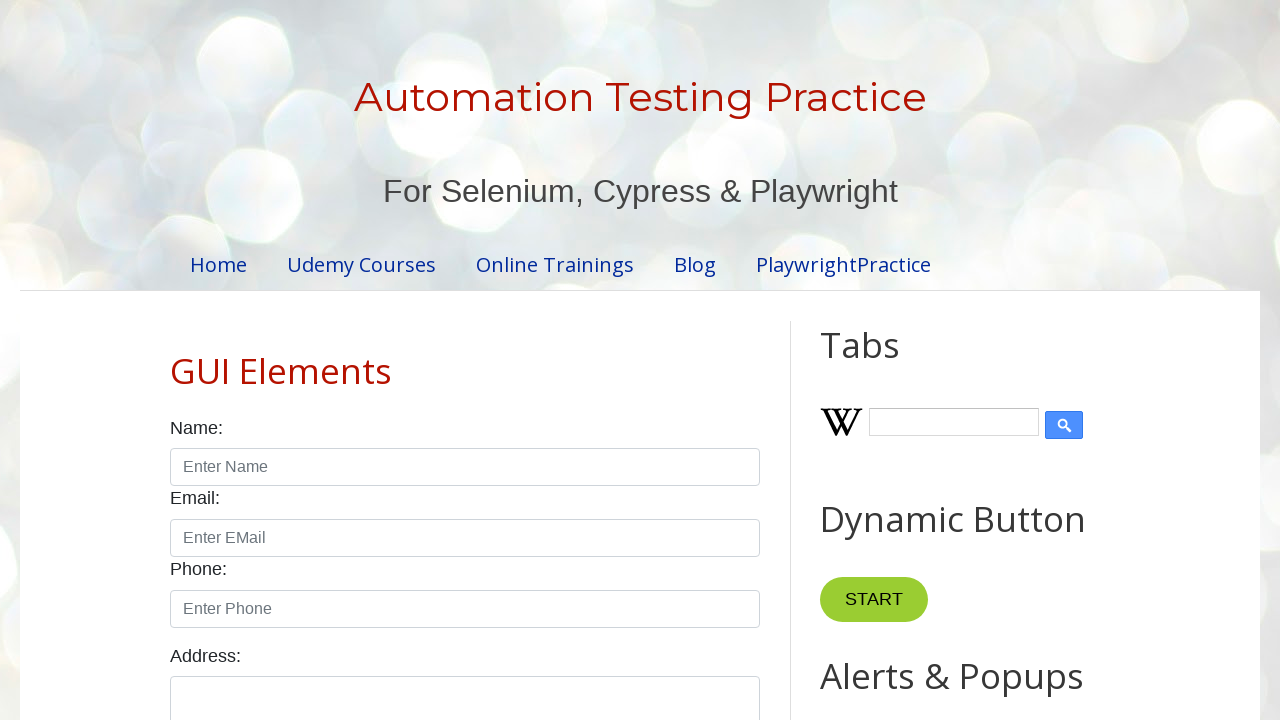

Filled datepicker input field with date value '23/08/2024' on #datepicker
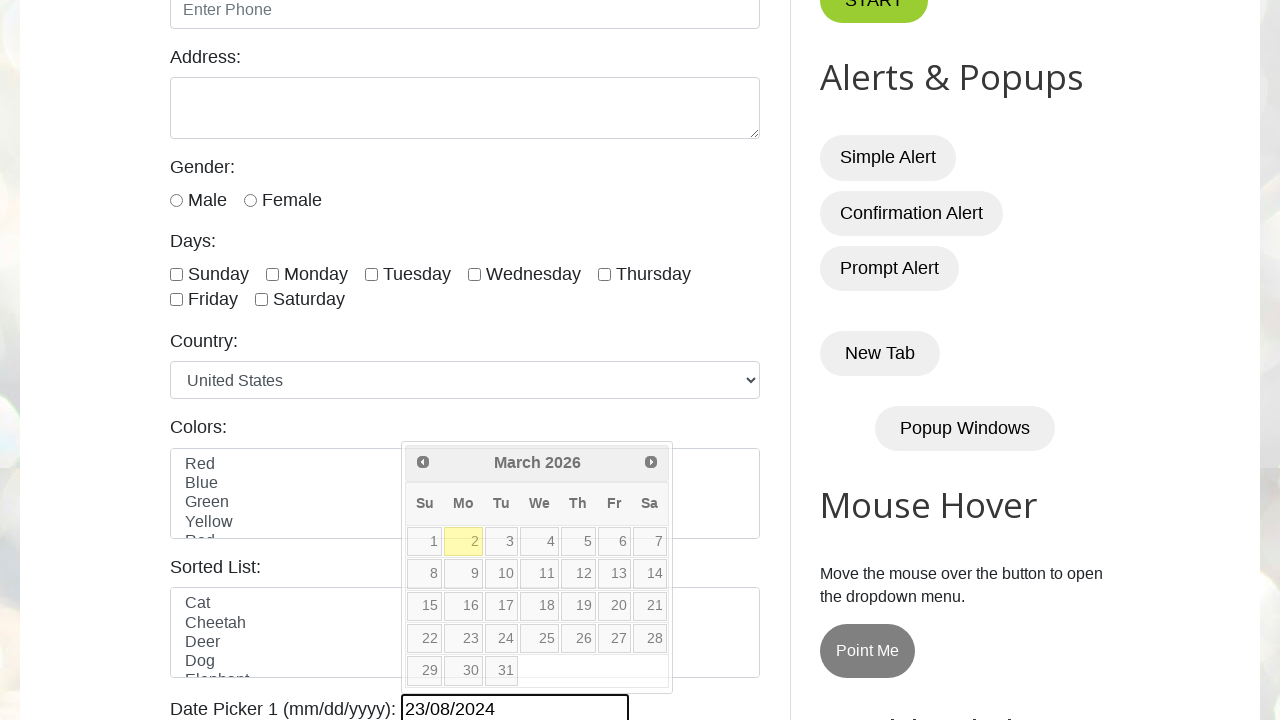

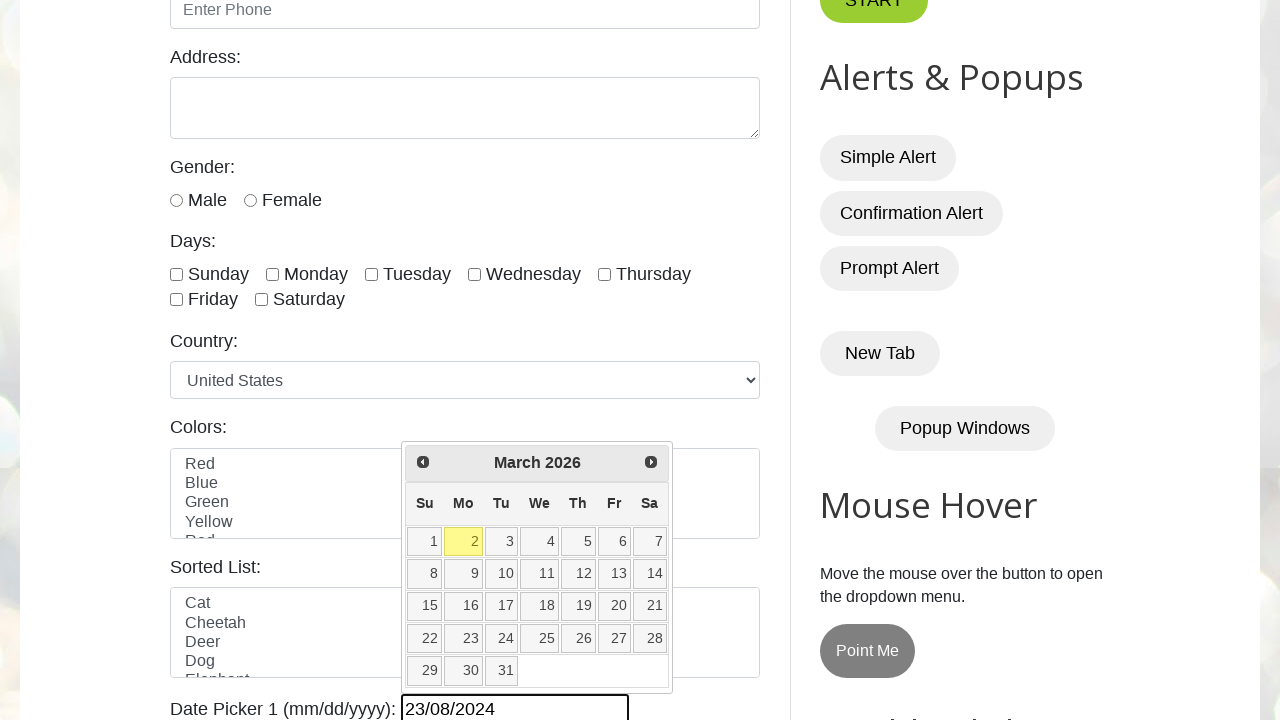